Tests navigation to registration page by clicking the "New User Register Here" link and verifying the page loads correctly

Starting URL: https://adactinhotelapp.com/

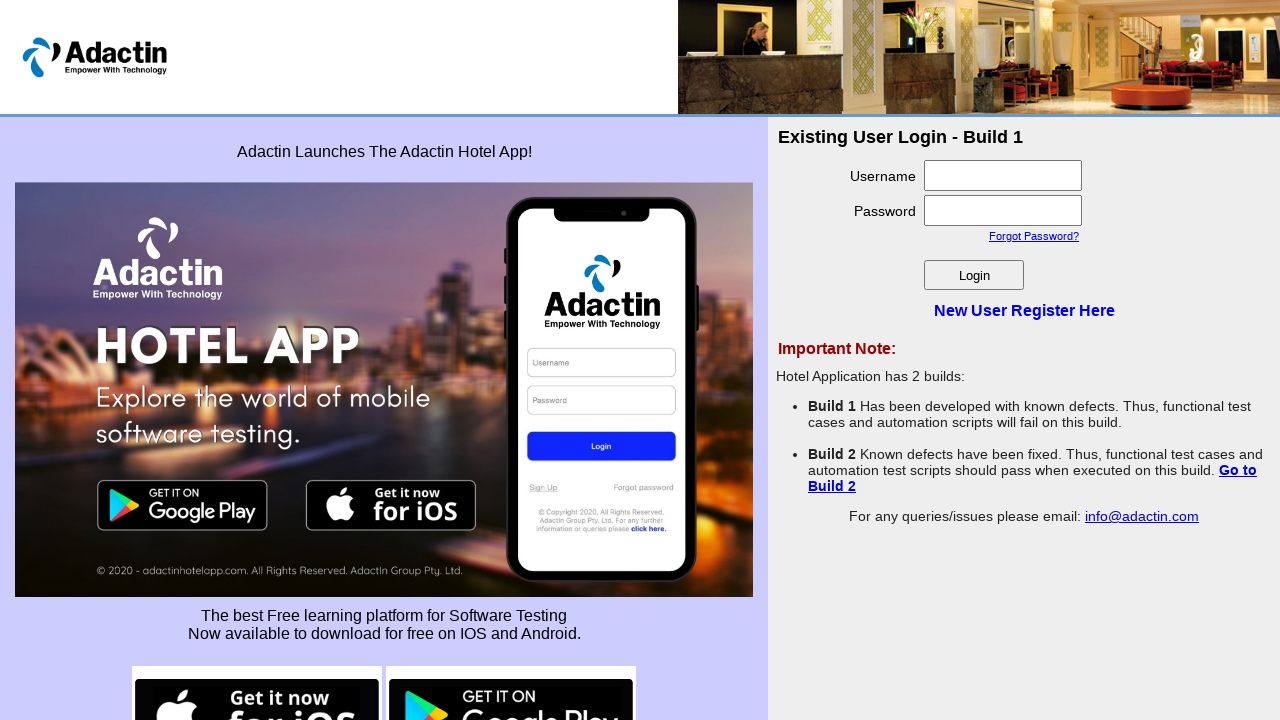

Located 'New User Register Here' registration link
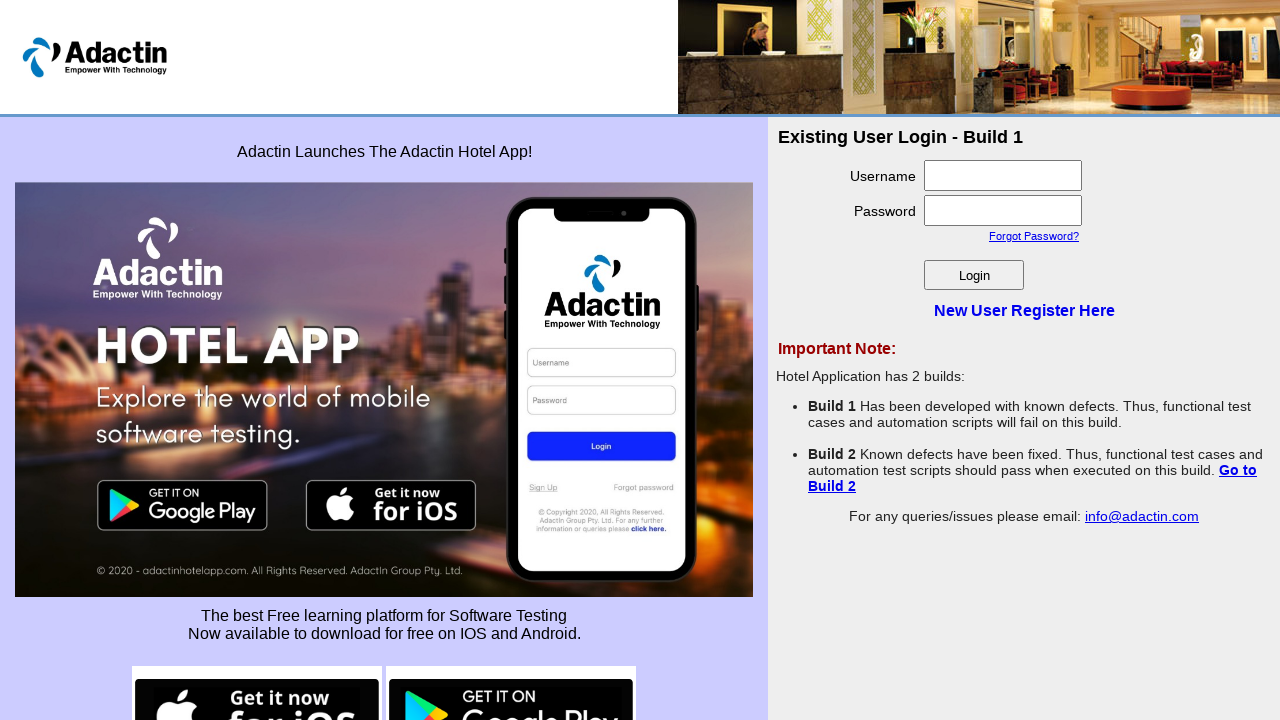

Retrieved href attribute from registration link: Register.php
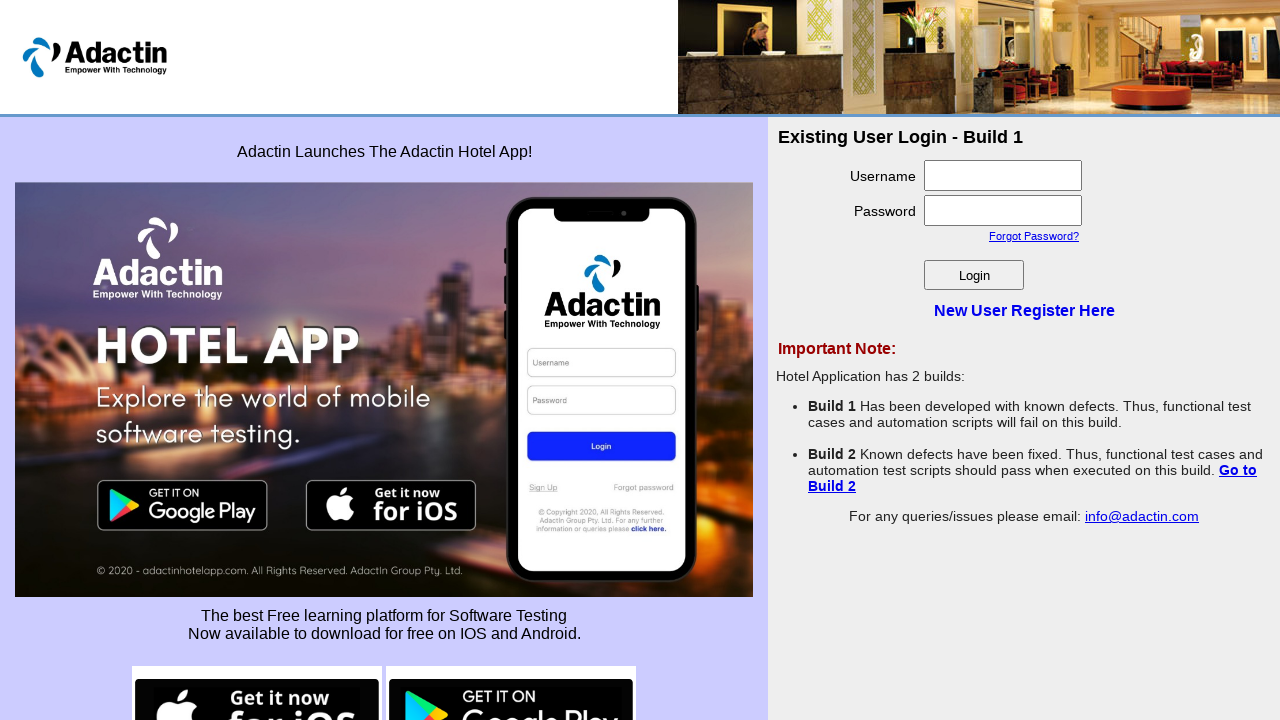

Clicked 'New User Register Here' link to navigate to registration page at (1024, 310) on a:text('New User Register Here')
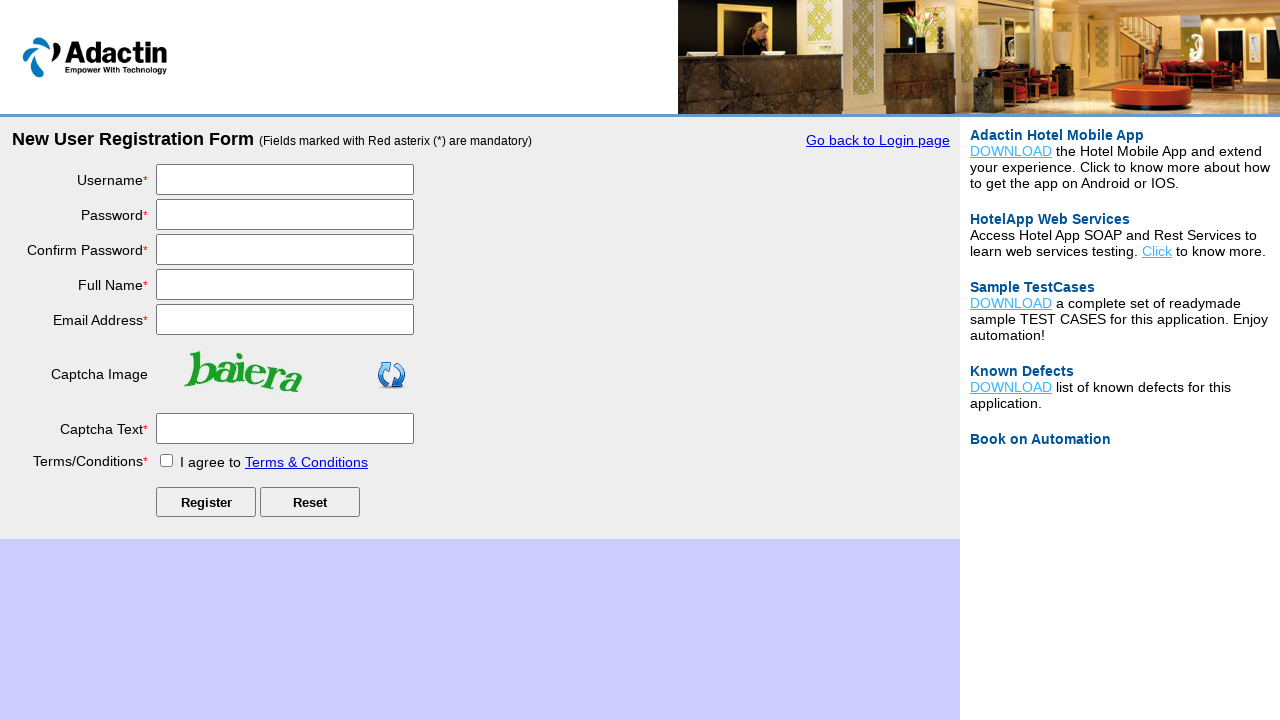

Waited for registration page to fully load (networkidle)
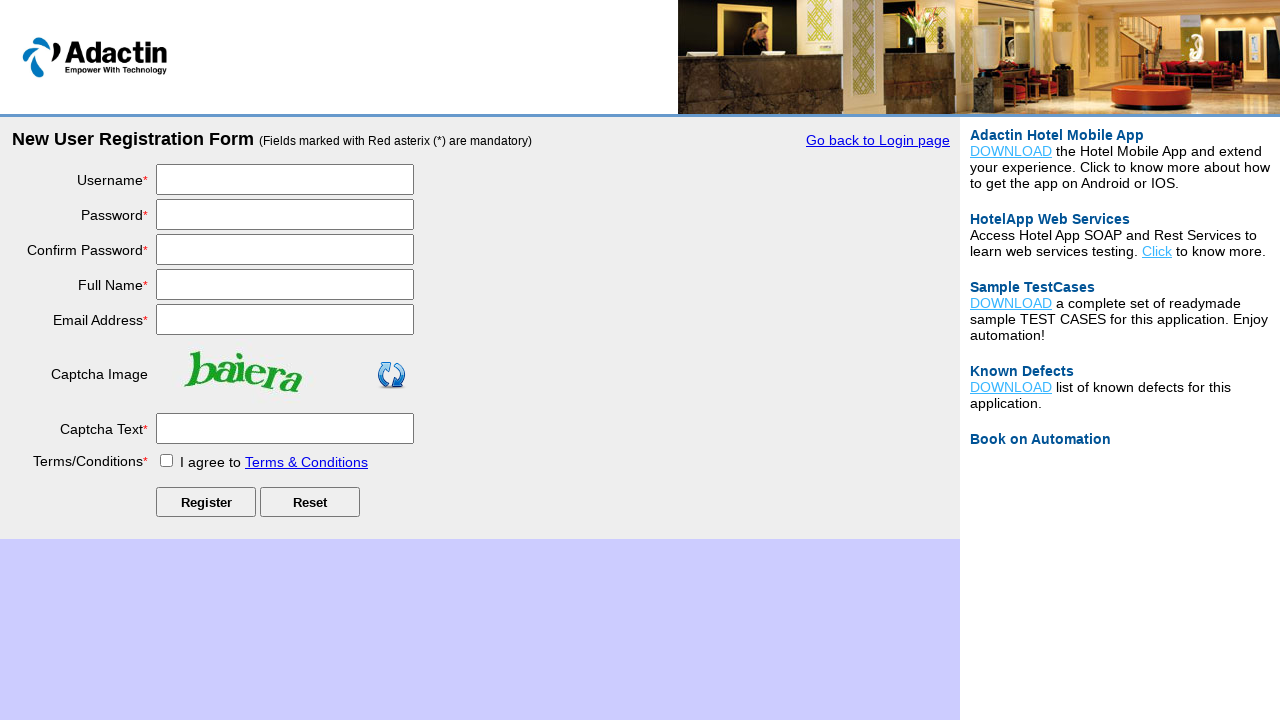

Registration page title: Adactin.com - New User Registration
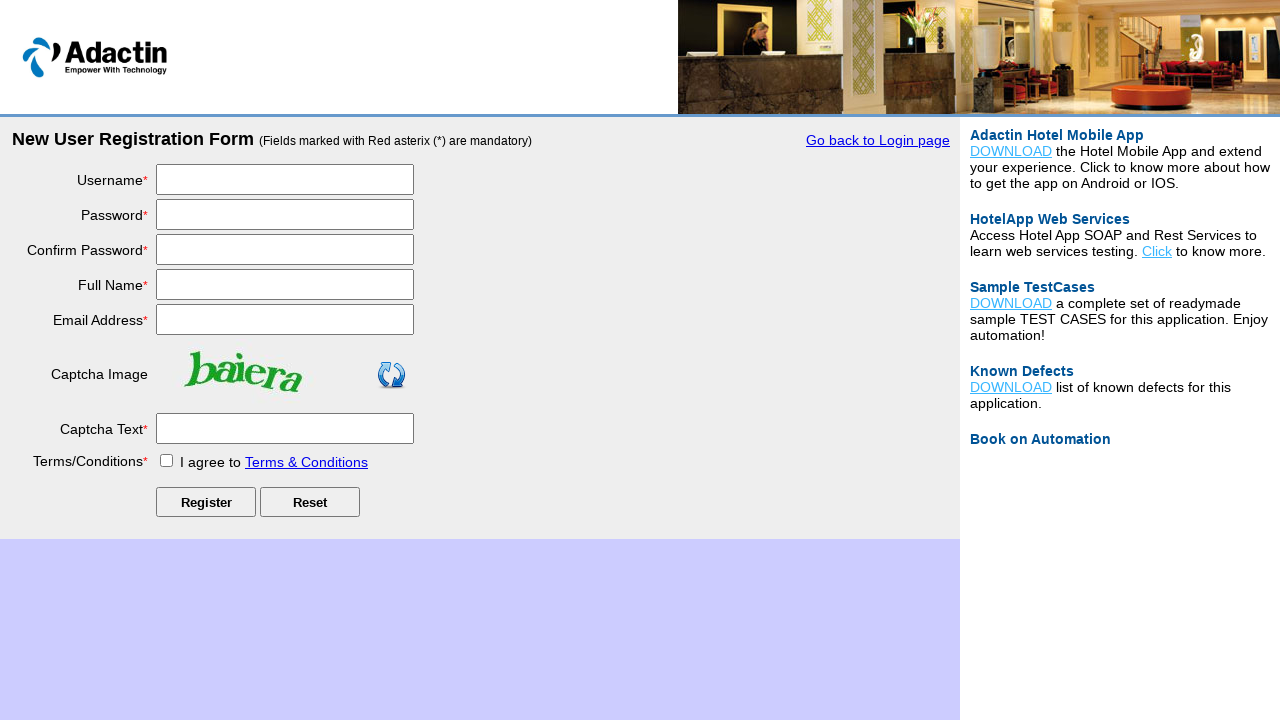

Registration page URL: https://adactinhotelapp.com/Register.php
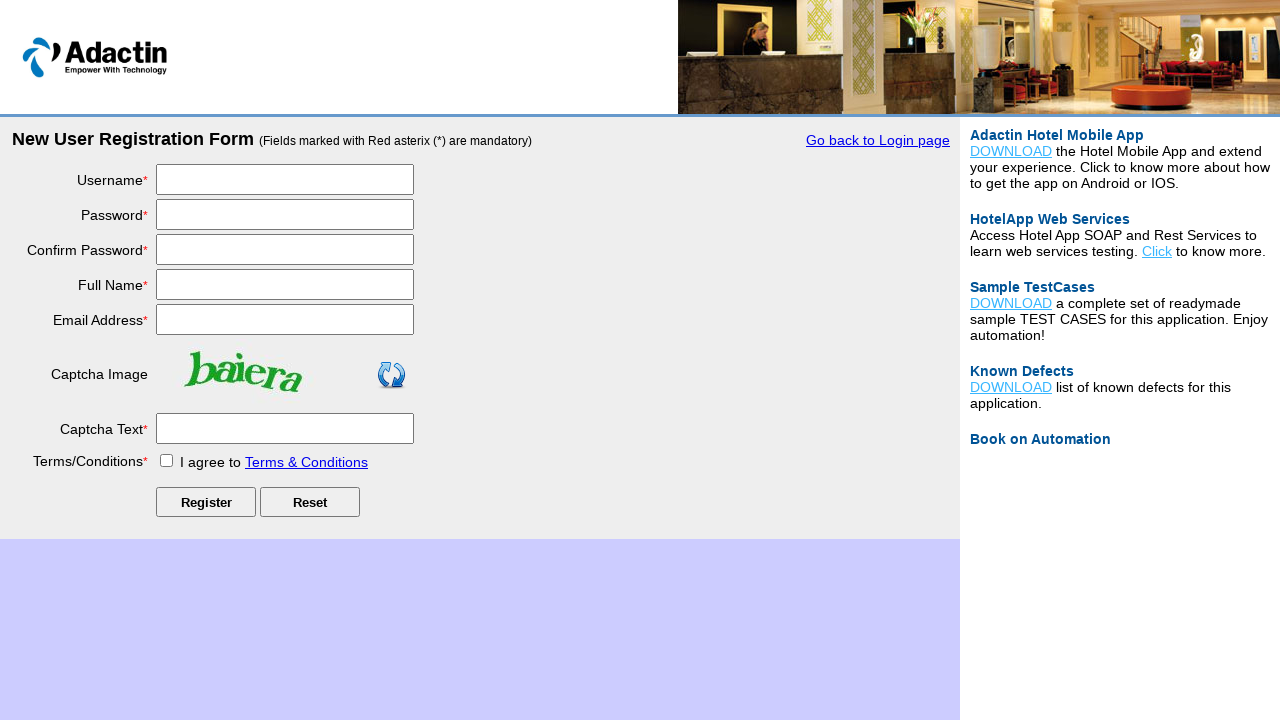

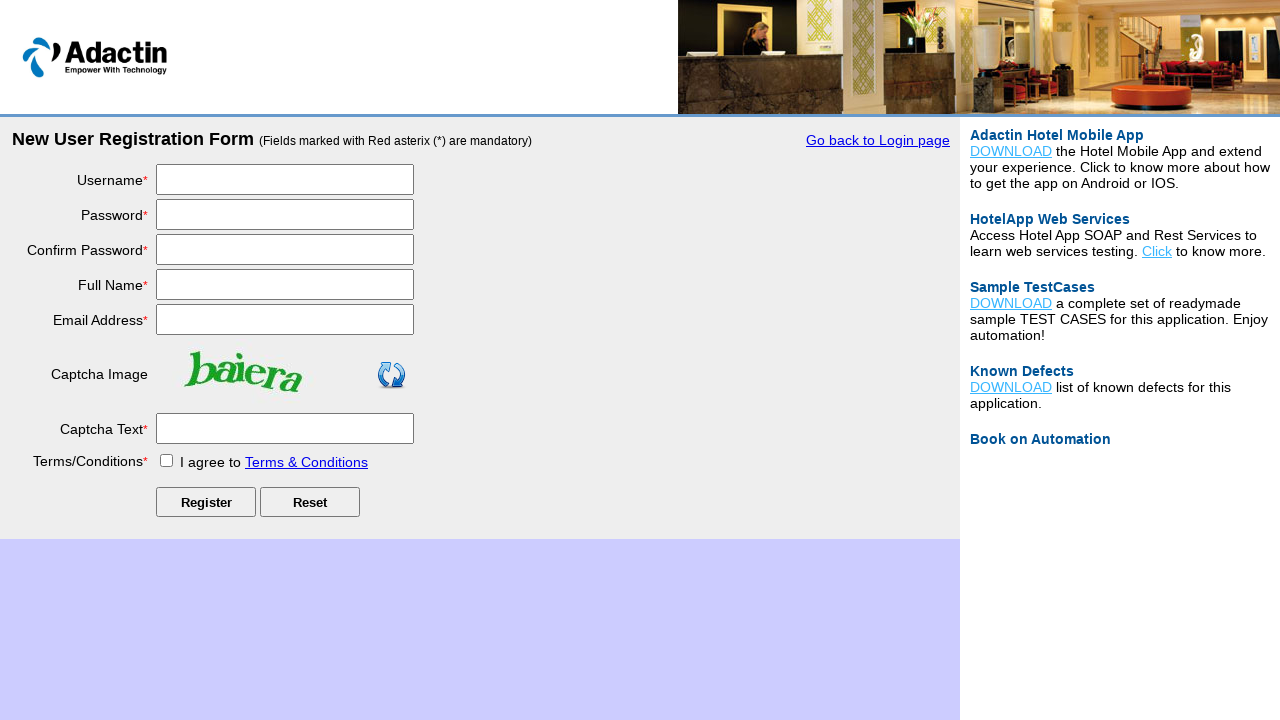